Tests form filling functionality by entering data into various input fields including text fields, dropdowns, and address information on a demo form page

Starting URL: https://www.lambdatest.com/selenium-playground/input-form-demo

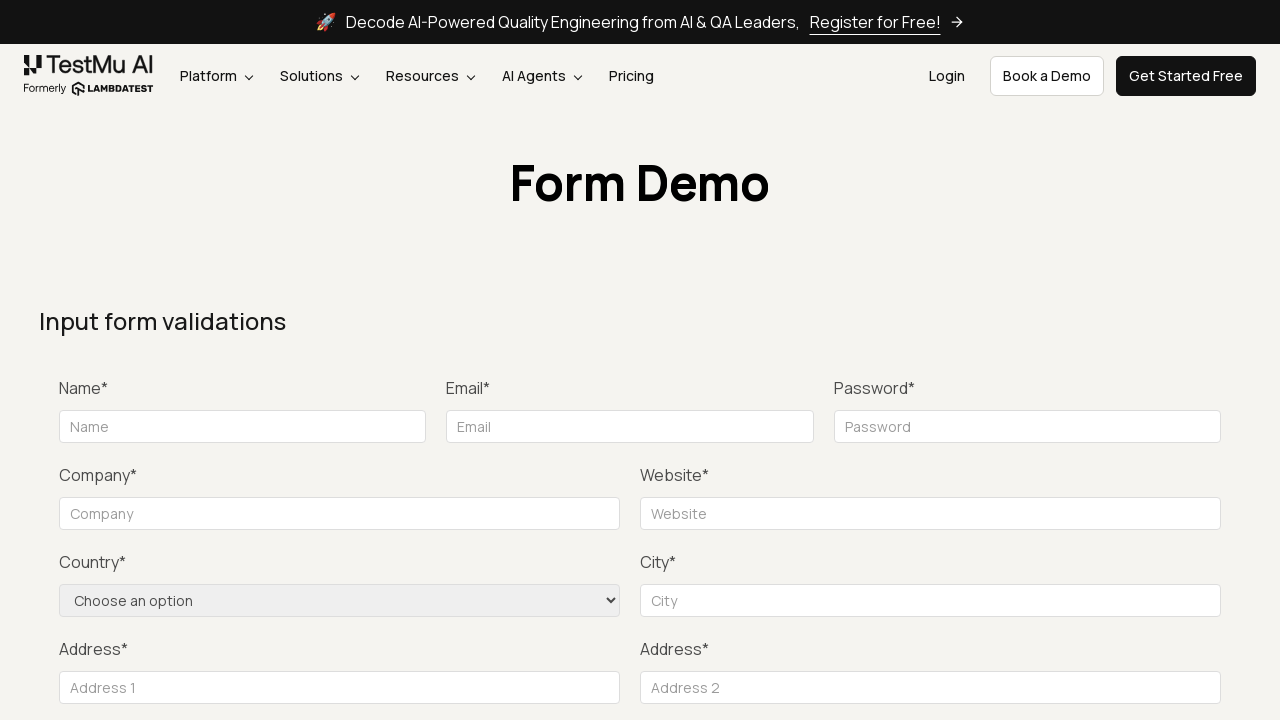

Filled name field with 'Ruslan' on #name
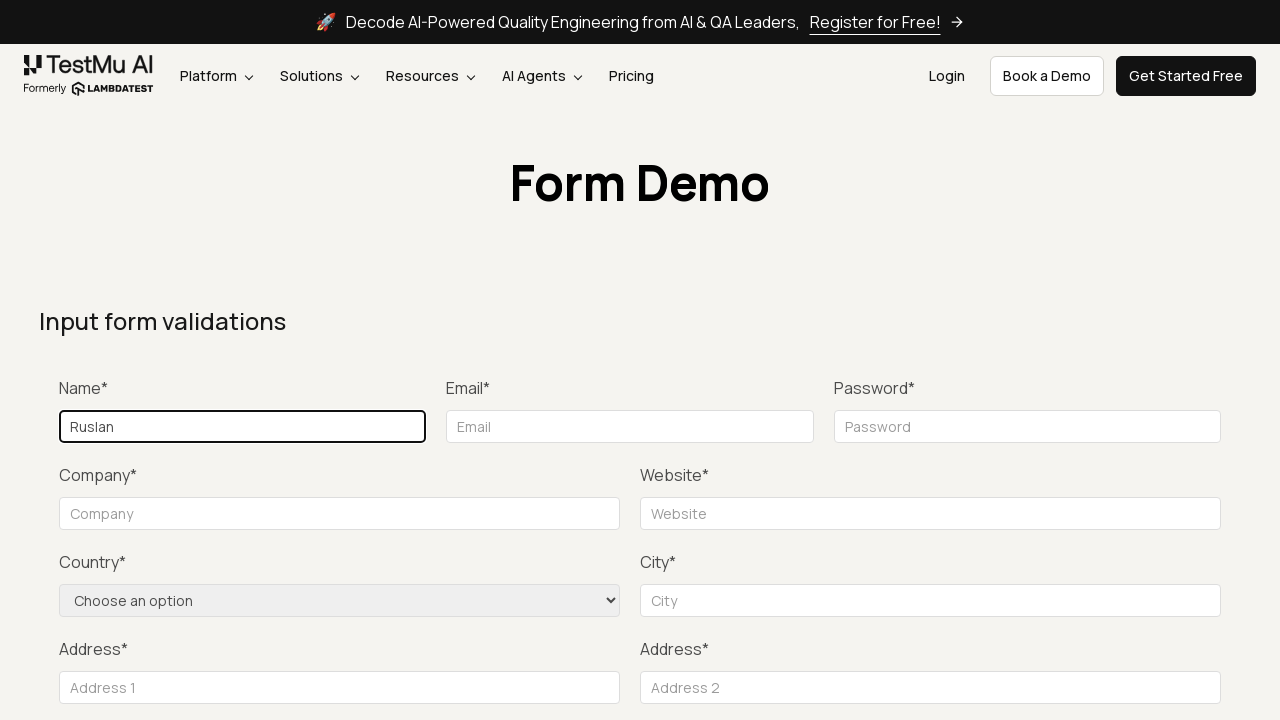

Entered password 'password123' with sequential key presses
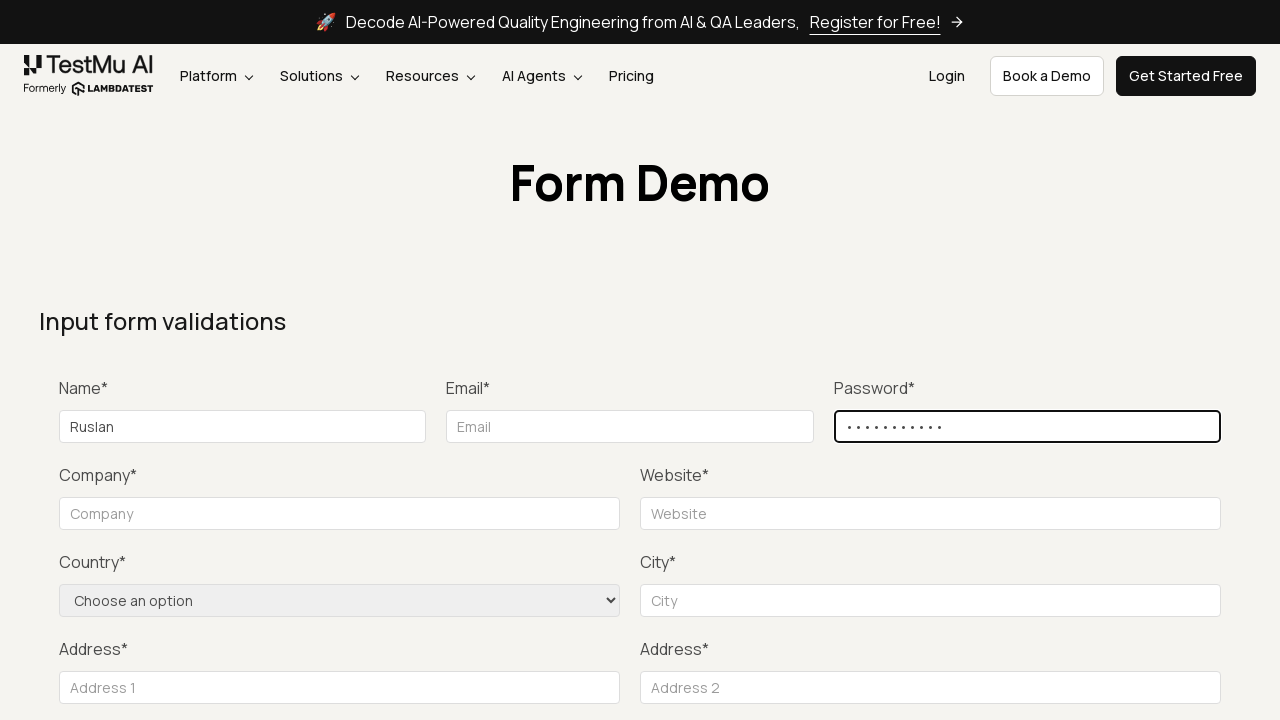

Filled company name field with 'Happy LLC' on [for="companyname"] ~ [placeholder="Company"]
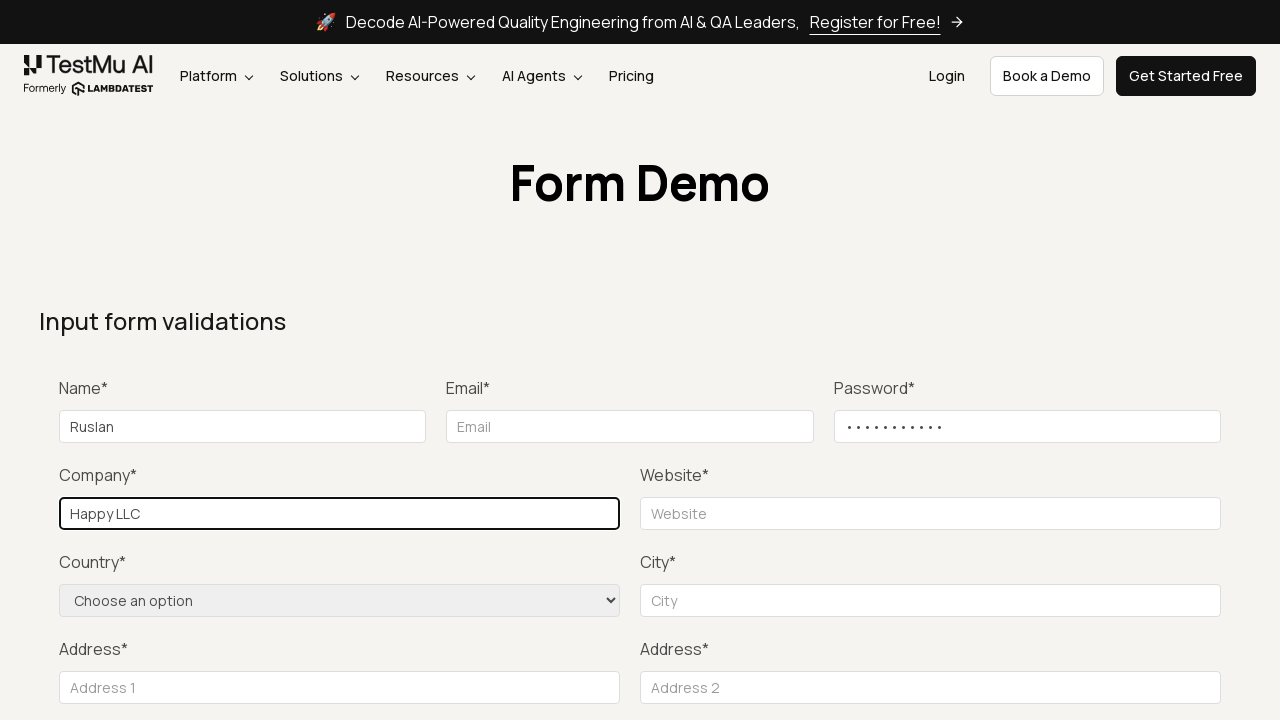

Selected 'United States' from country dropdown on [name="country"]
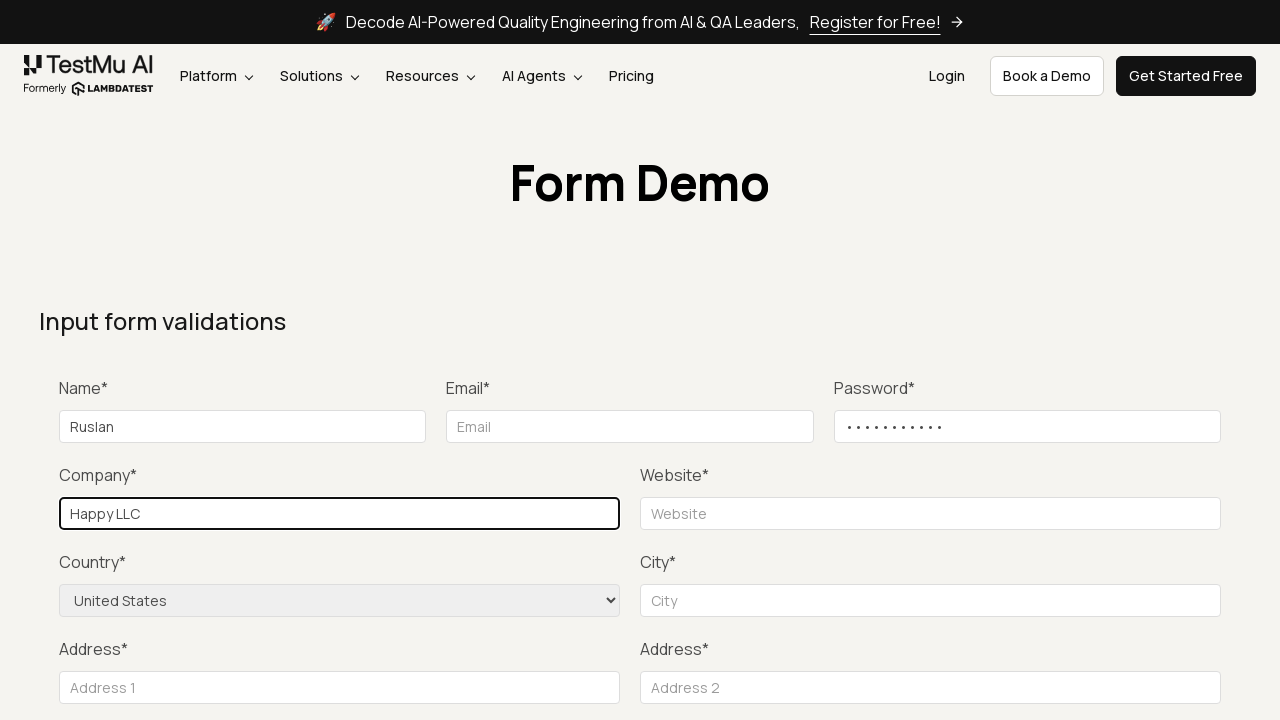

Filled address field with '701 Tobie ct' on internal:attr=[placeholder="Address 1"i]
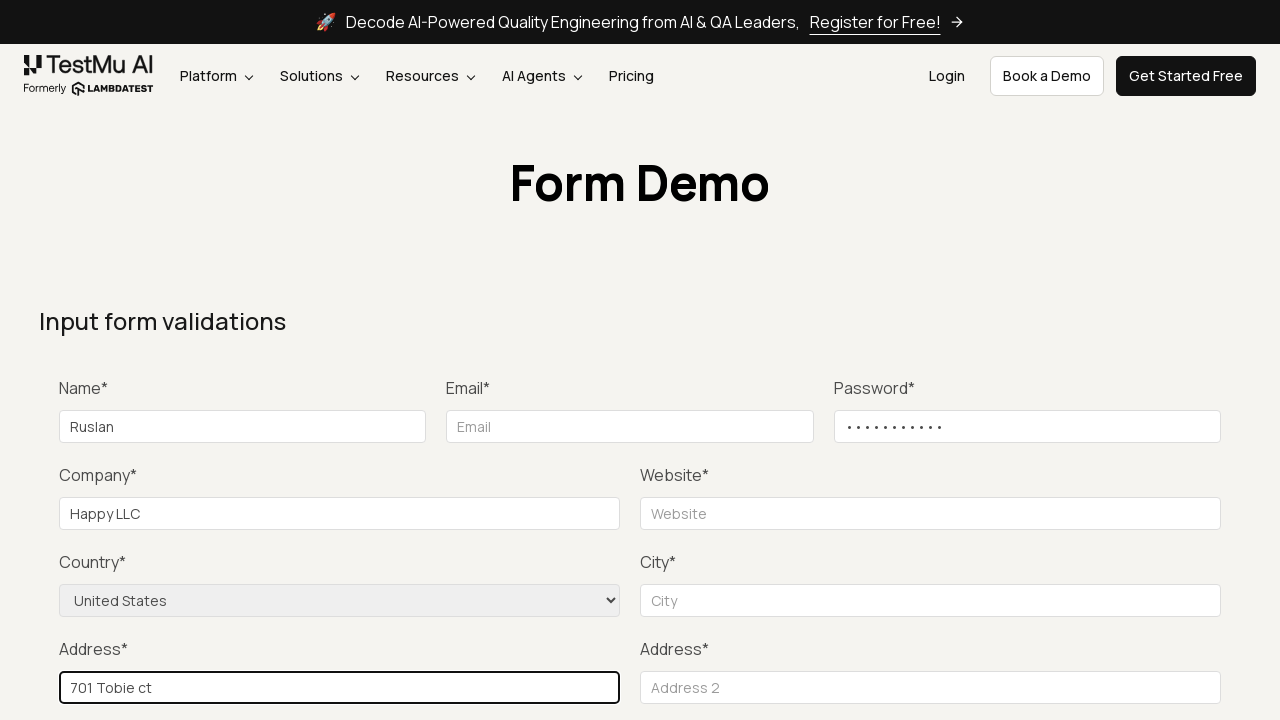

Filled city field with 'New York' on label:has-text("City*") ~ input#inputCity
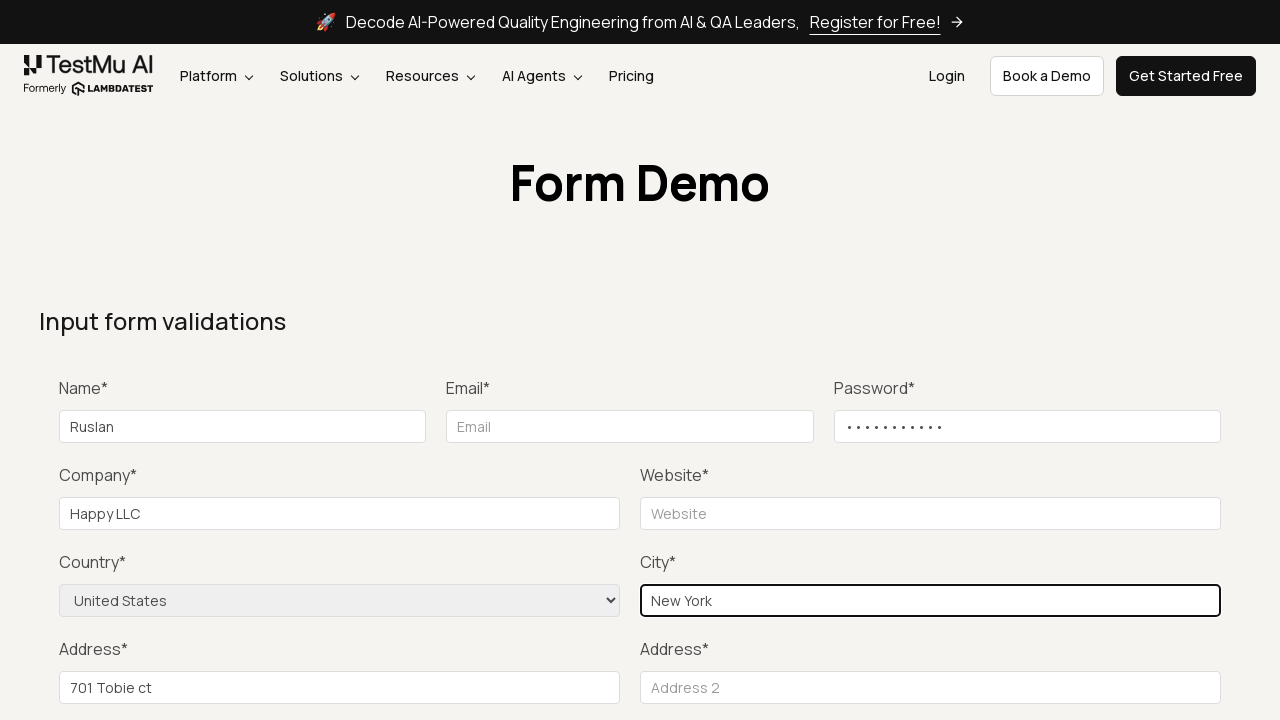

Filled zip code field with '1001' on internal:role=textbox[name="Zip Code"i]
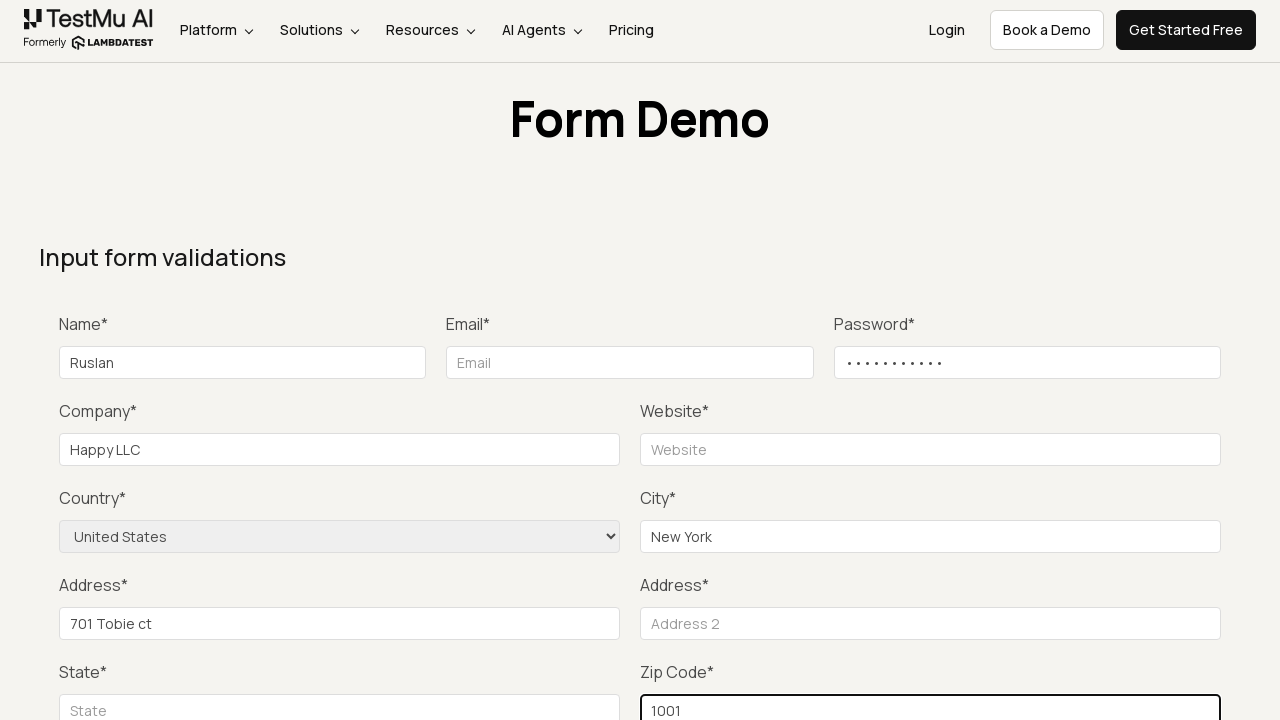

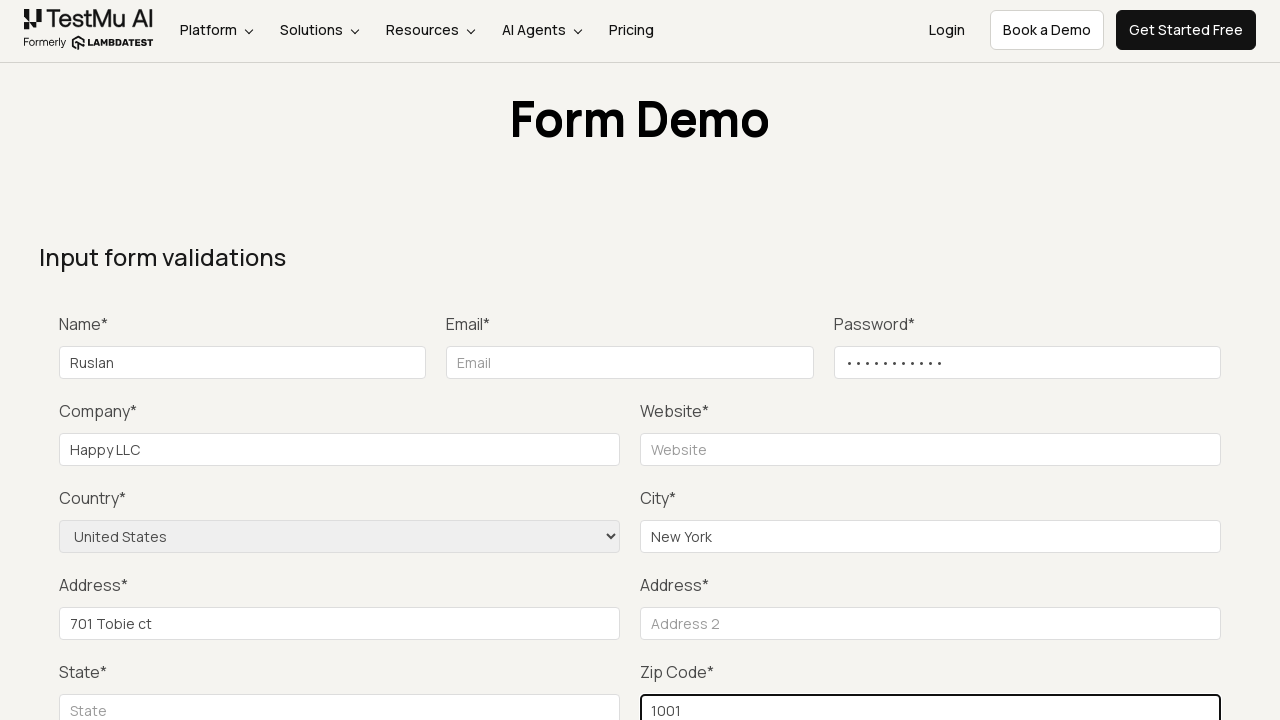